Navigates to the W3Schools HTML tables tutorial page and verifies the page loads by checking the title is available.

Starting URL: https://www.w3schools.com/html/html_tables.asp

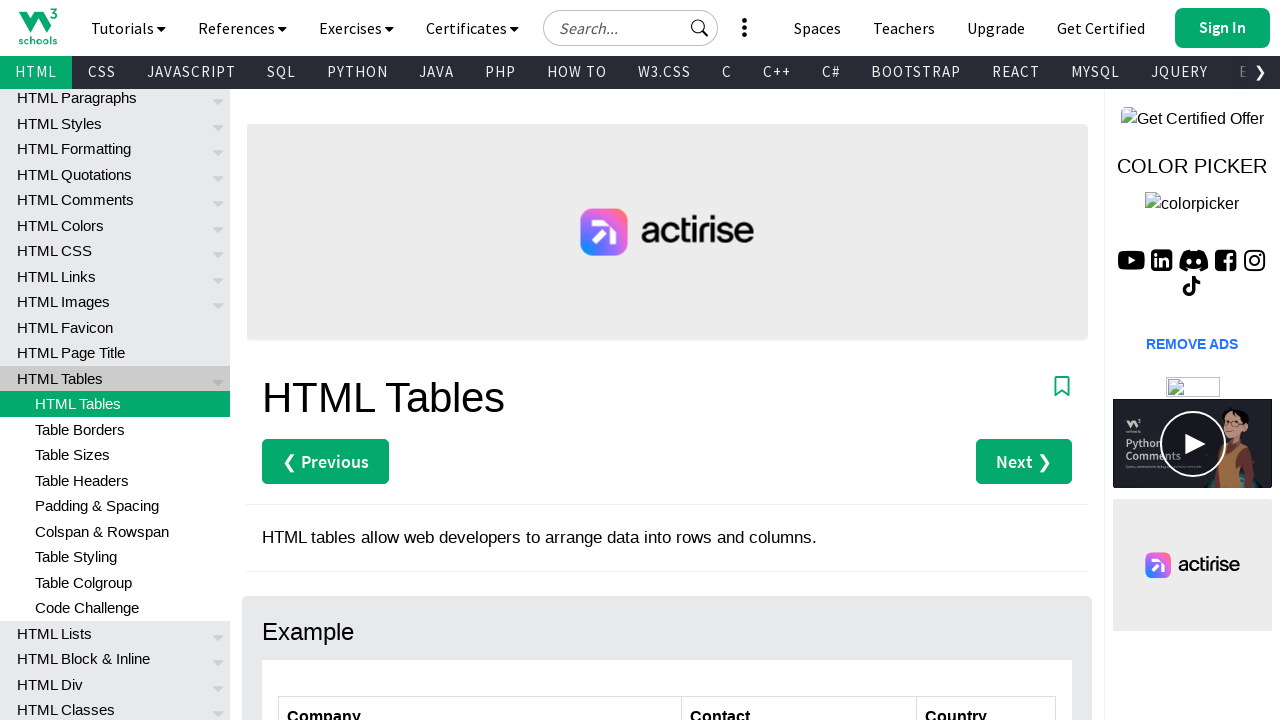

Navigated to W3Schools HTML tables tutorial page
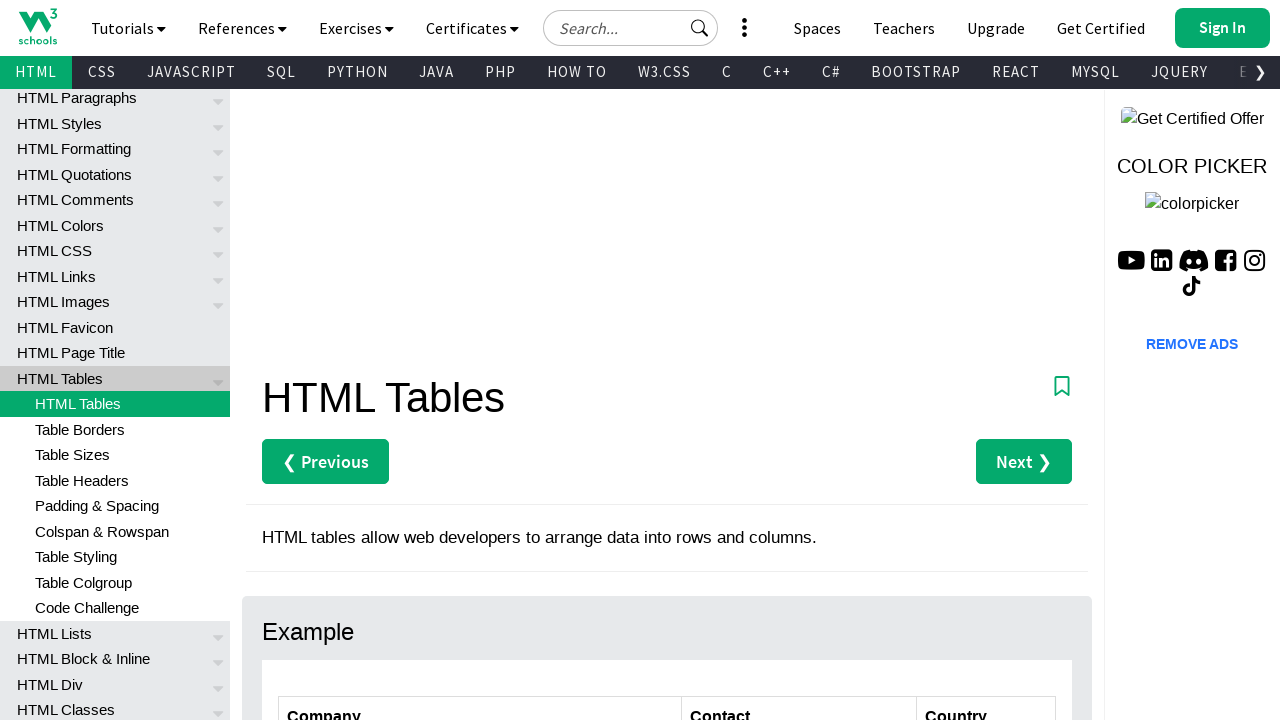

Page DOM content loaded
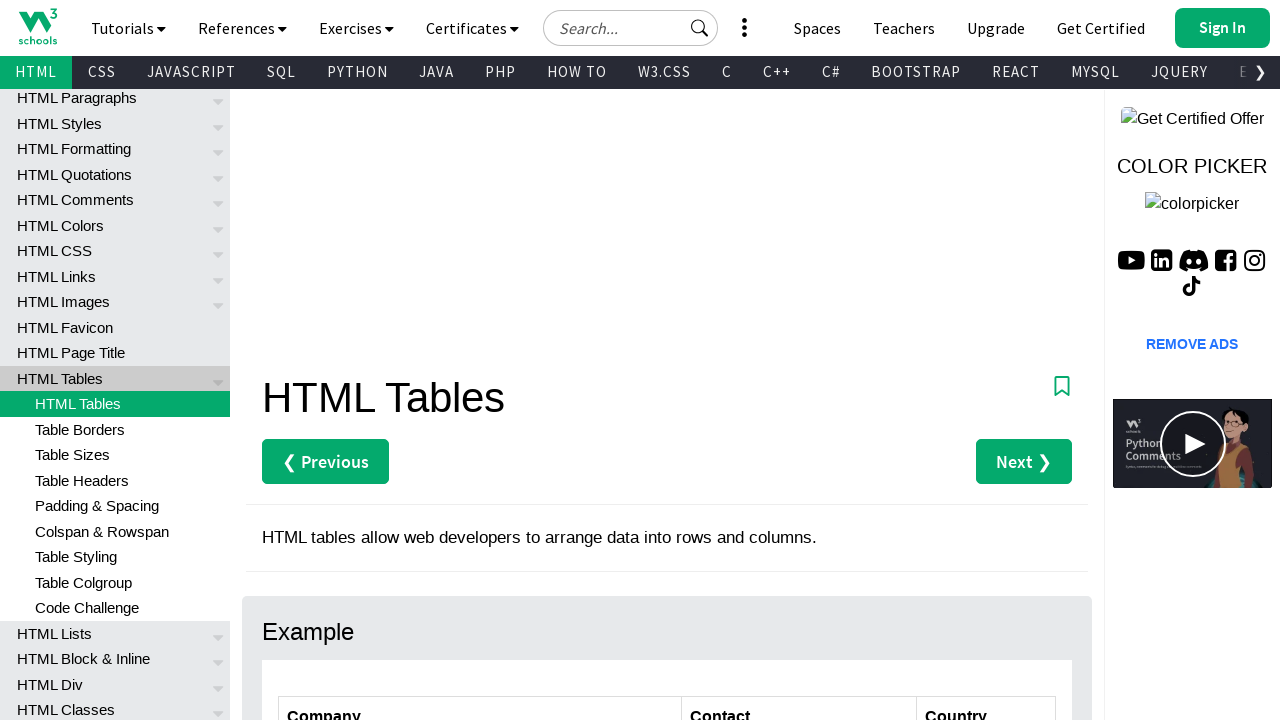

Main heading (h1) element is present on the page
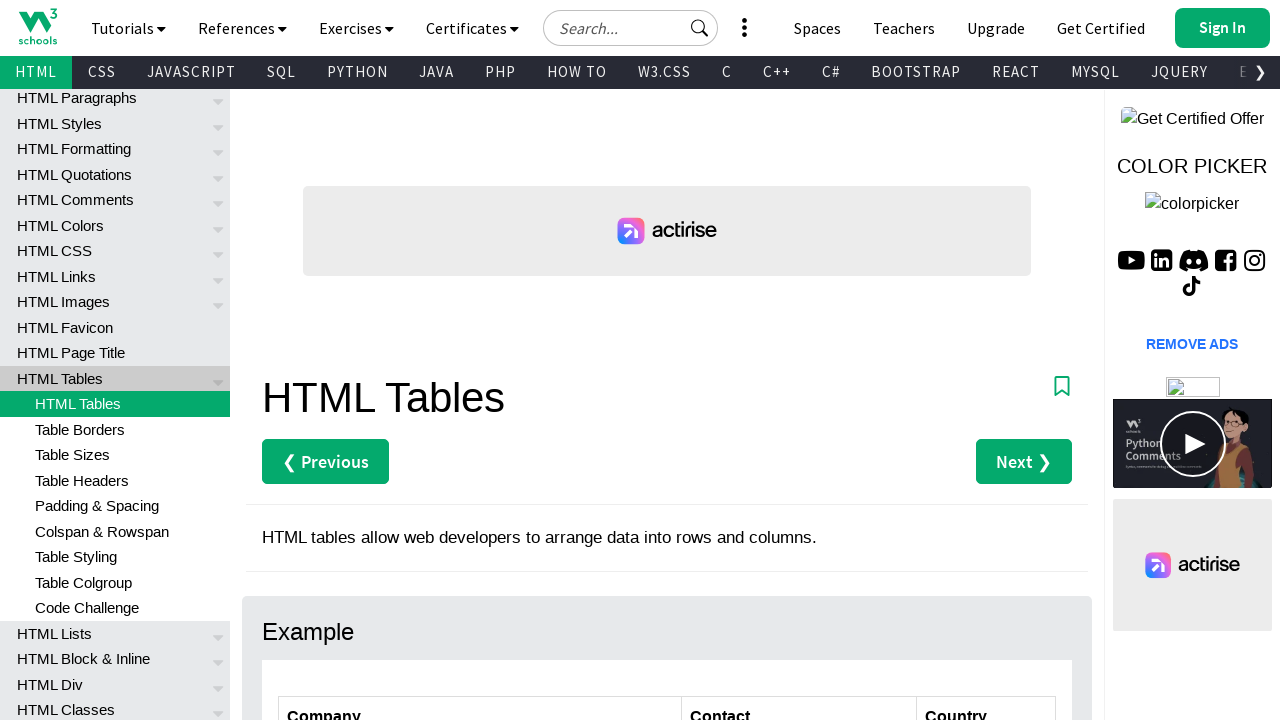

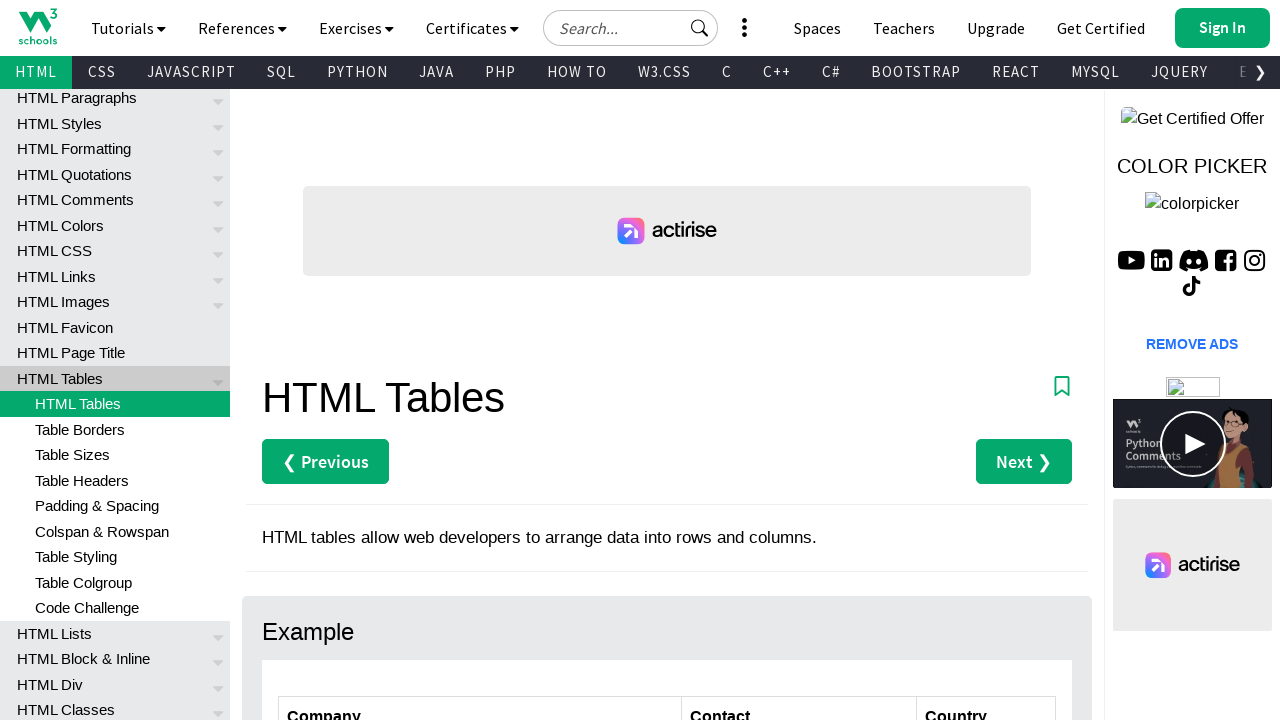